Navigates to DemoBlaze store and counts the number of products displayed on the homepage, iterating through each product name

Starting URL: https://demoblaze.com/

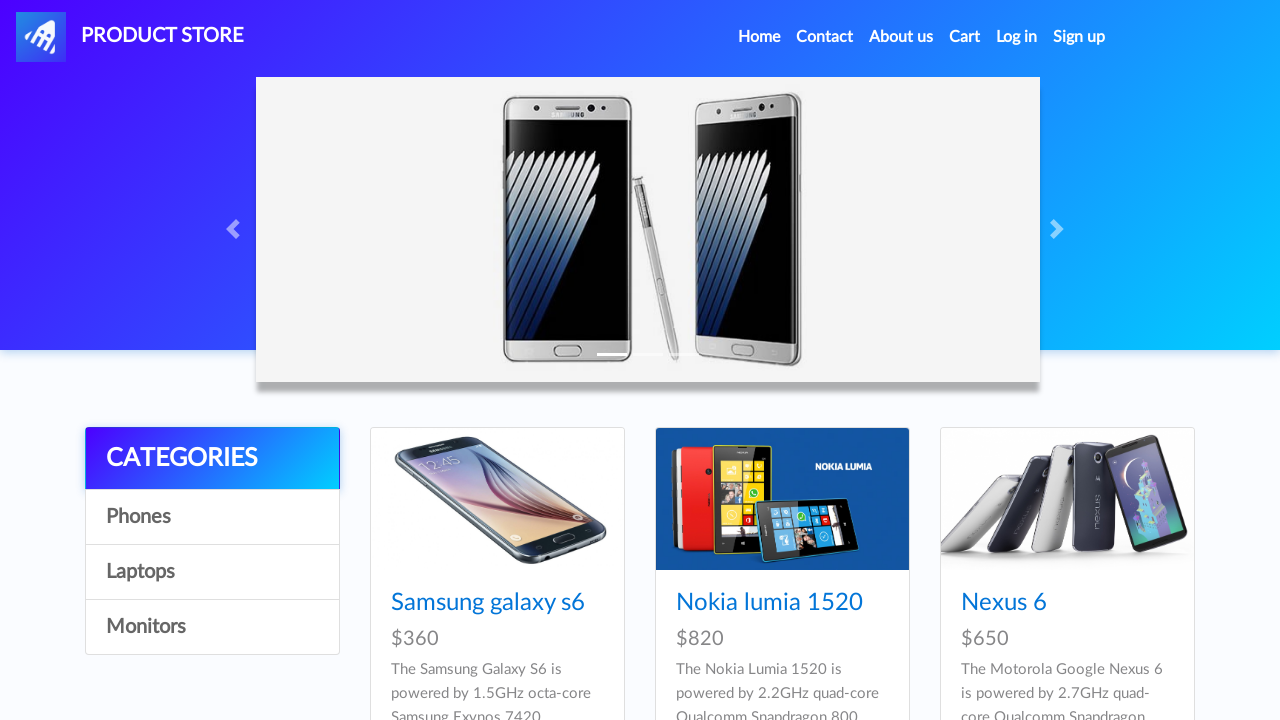

Waited for product listings to load on DemoBlaze homepage
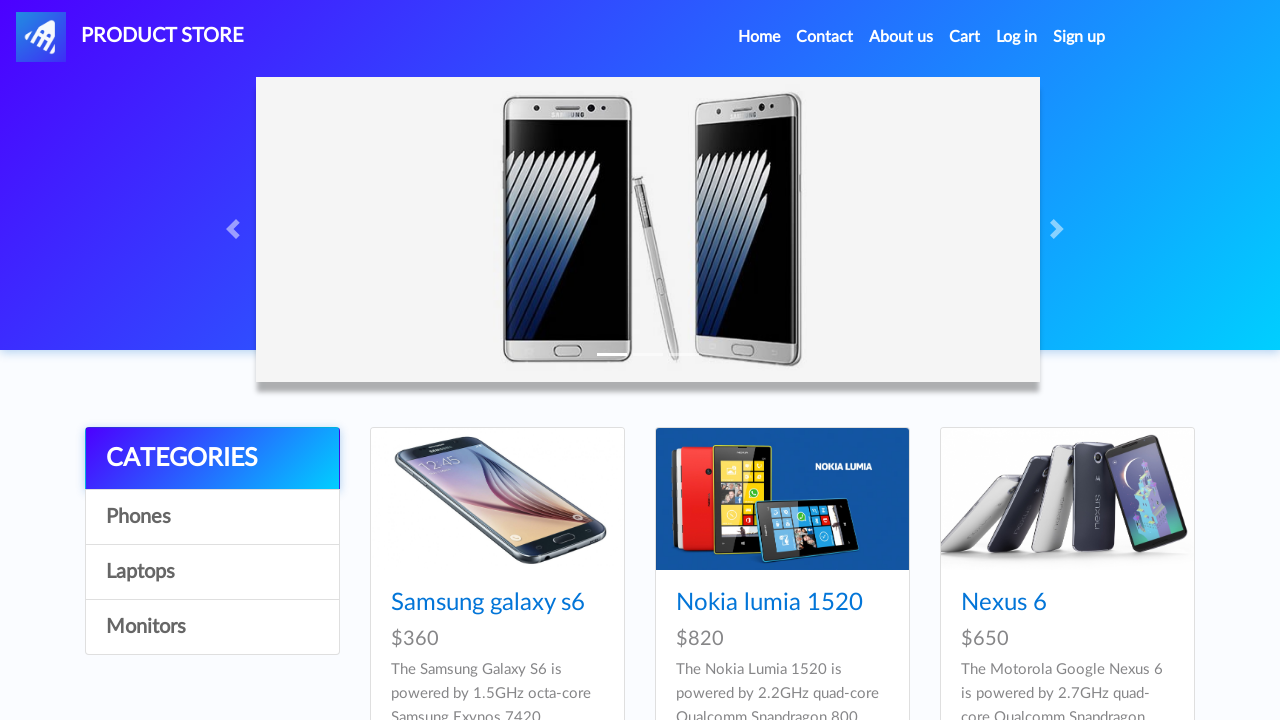

Retrieved all product name elements from the page
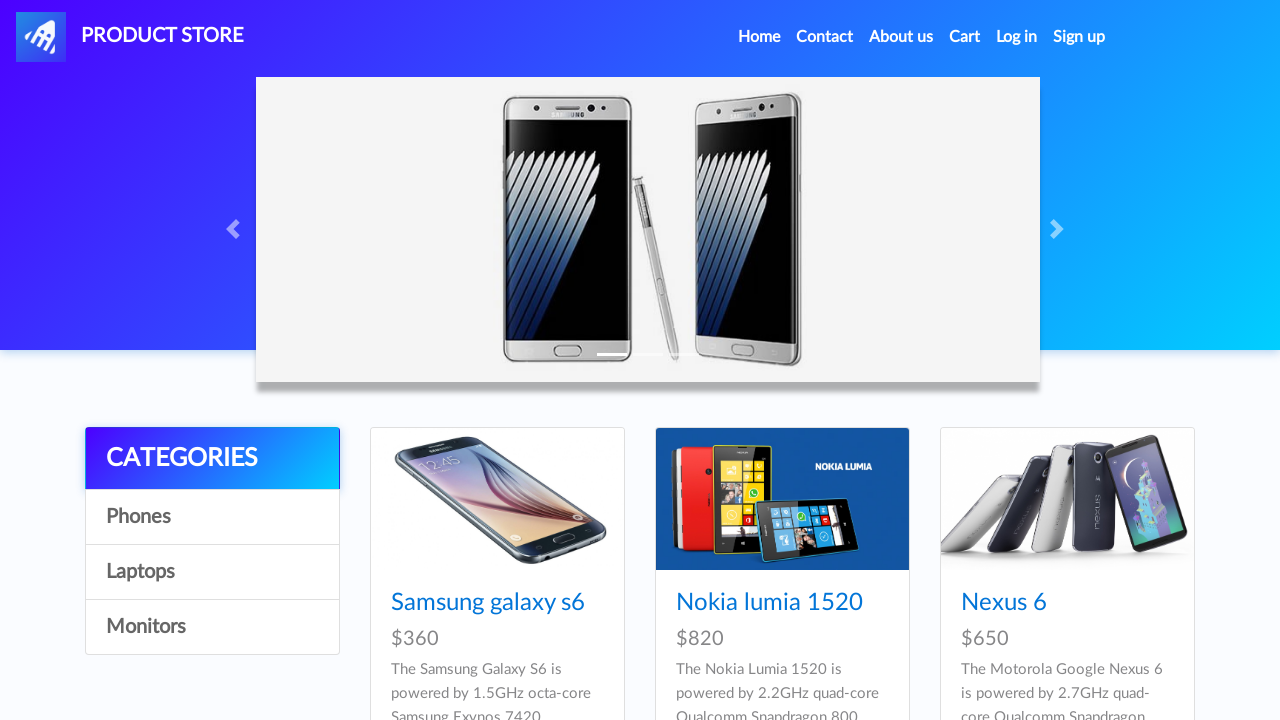

Counted 9 products on DemoBlaze homepage
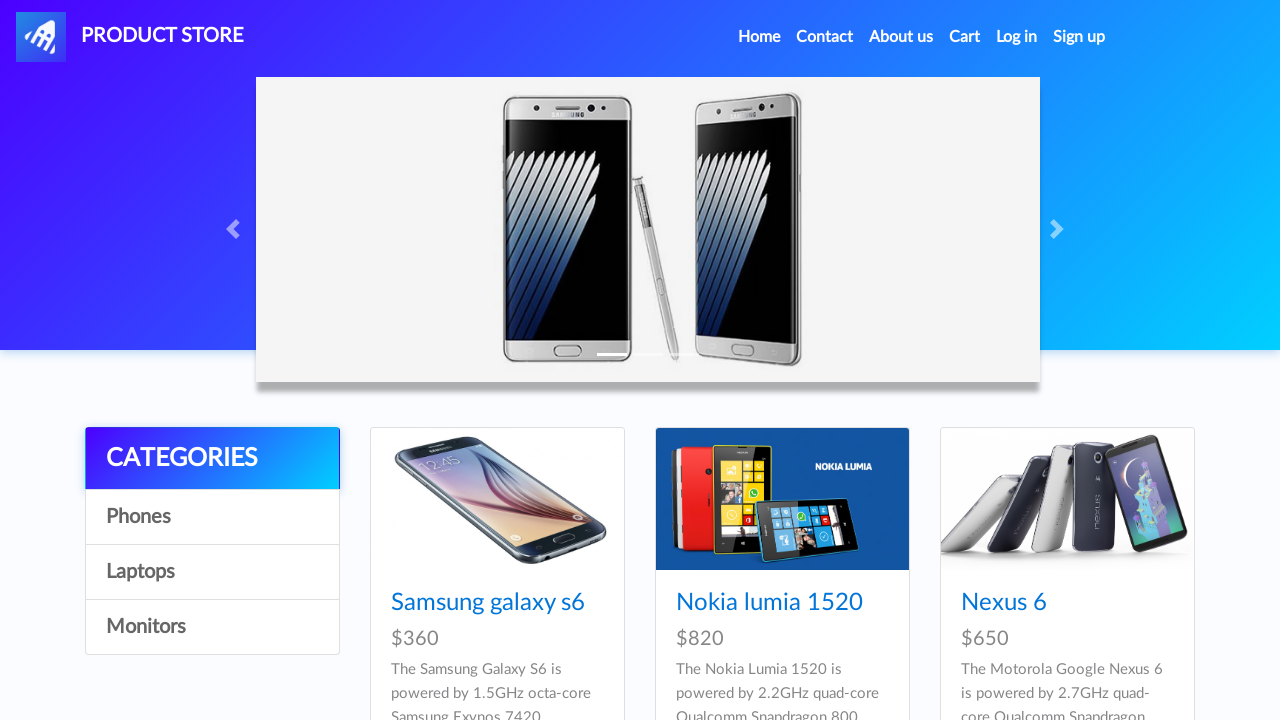

Retrieved product name: Samsung galaxy s6
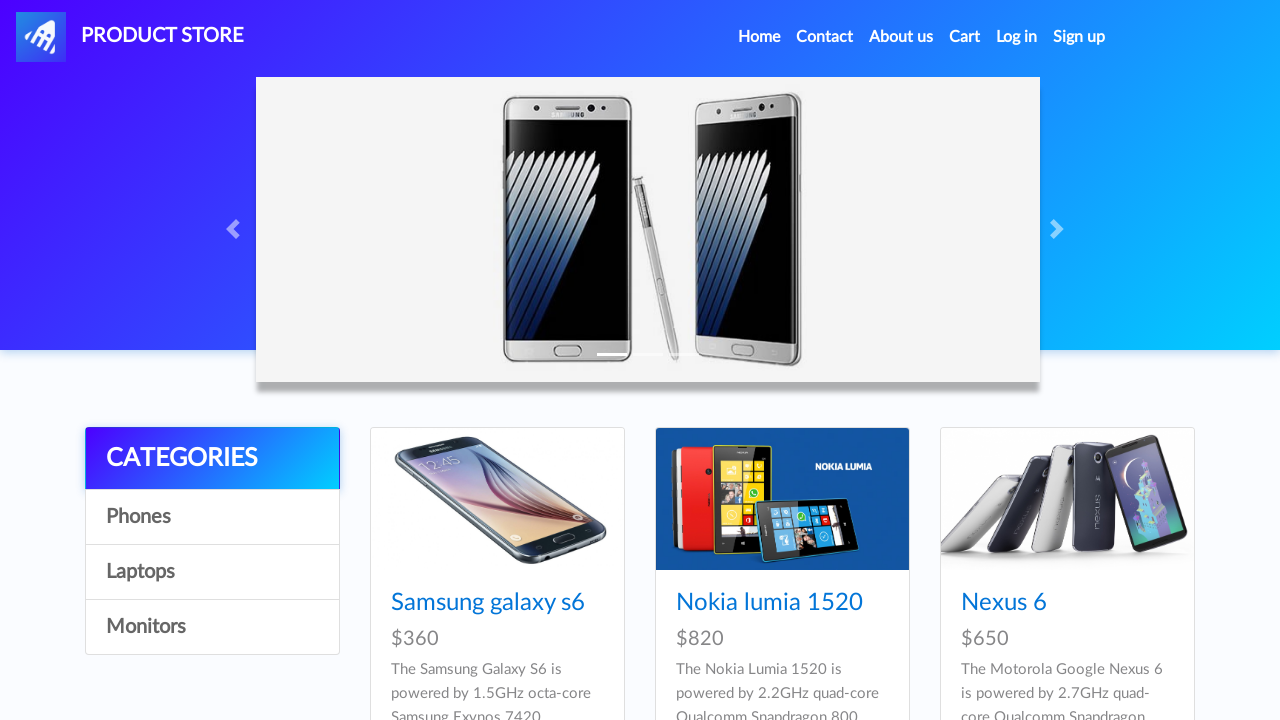

Retrieved product name: Nokia lumia 1520
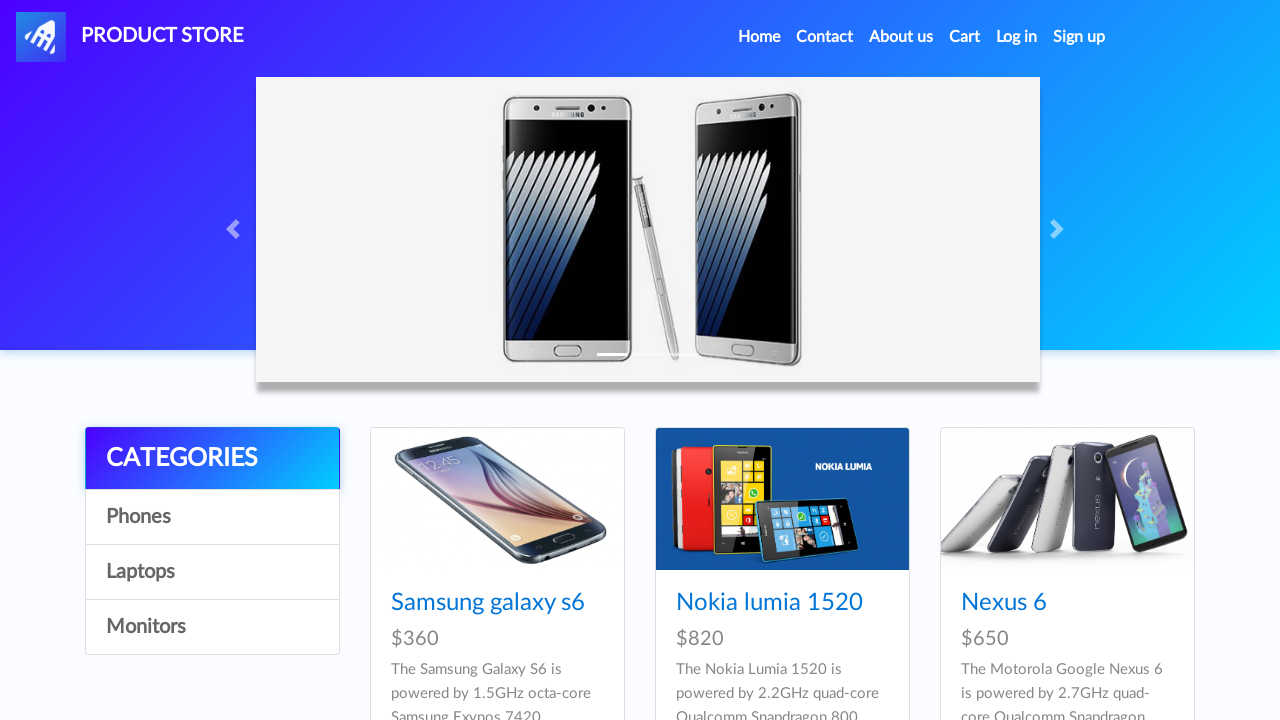

Retrieved product name: Nexus 6
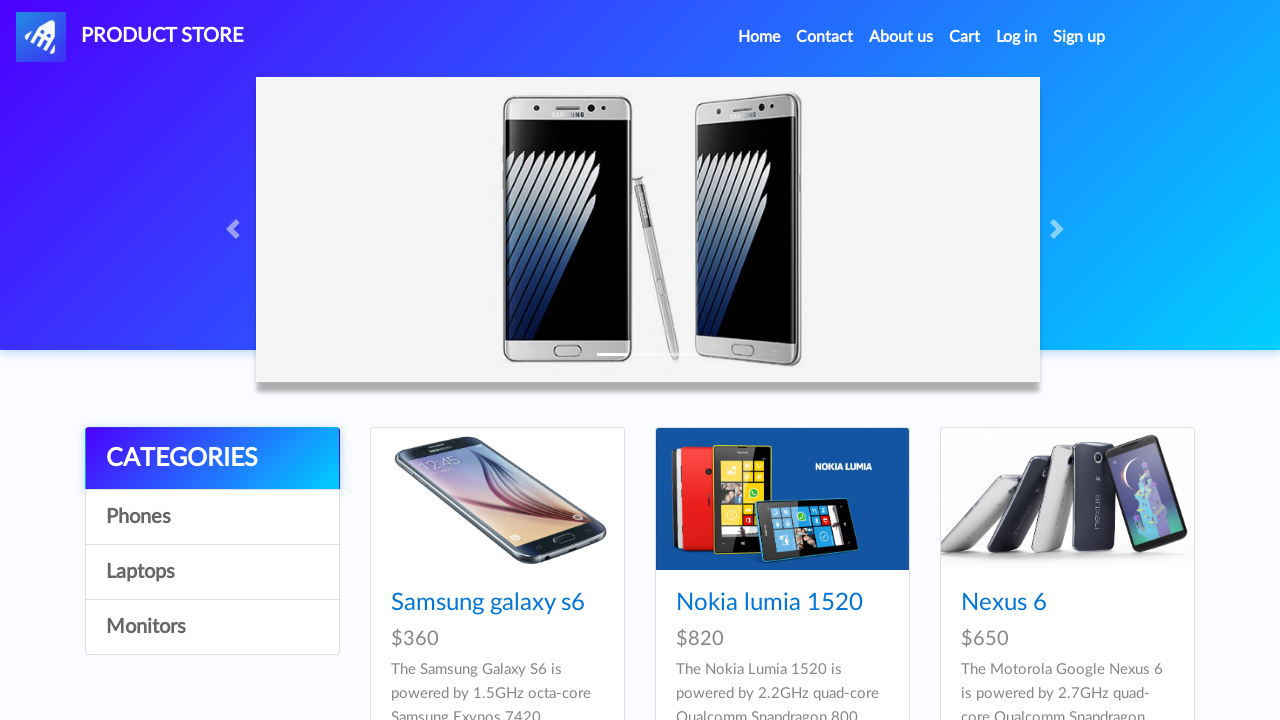

Retrieved product name: Samsung galaxy s7
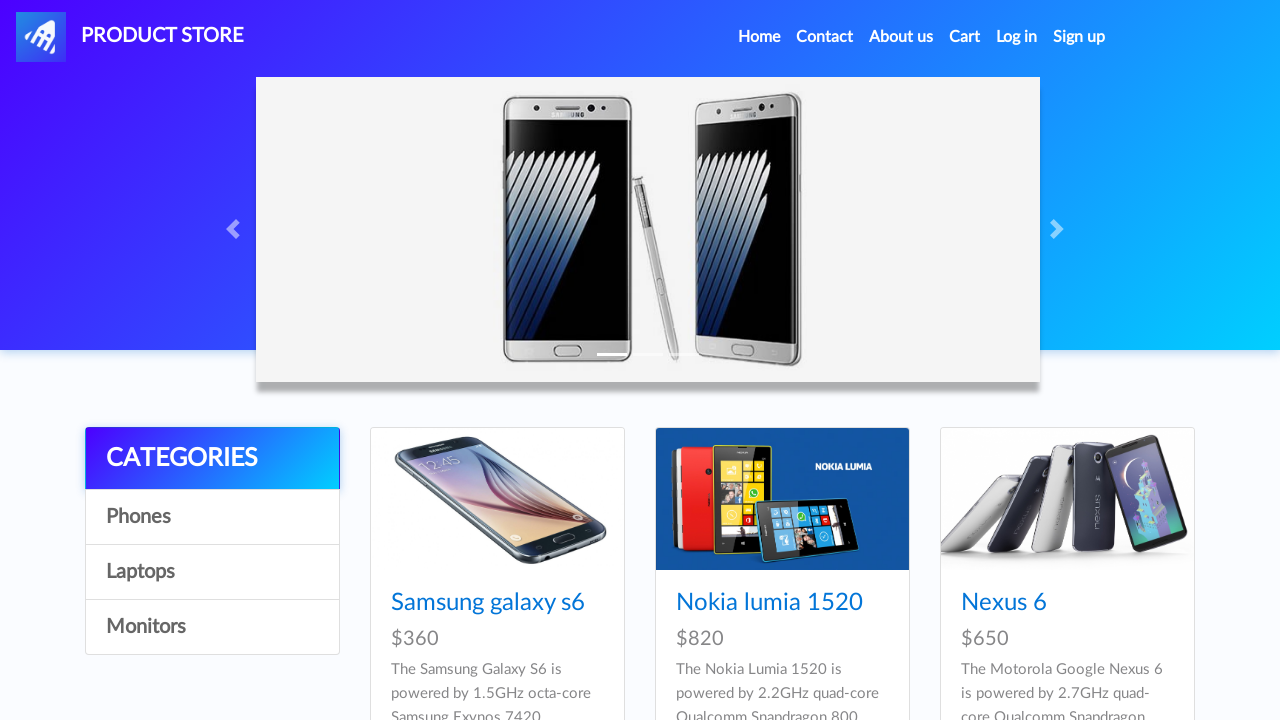

Retrieved product name: Iphone 6 32gb
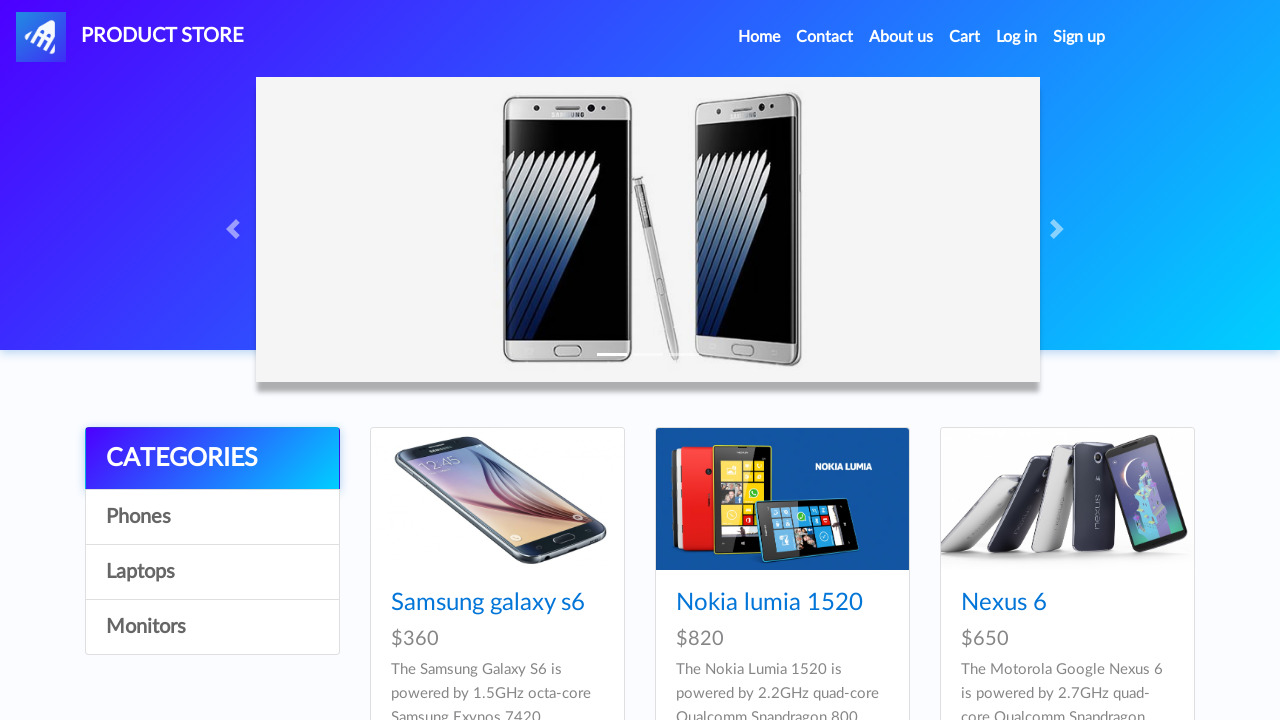

Retrieved product name: Sony xperia z5
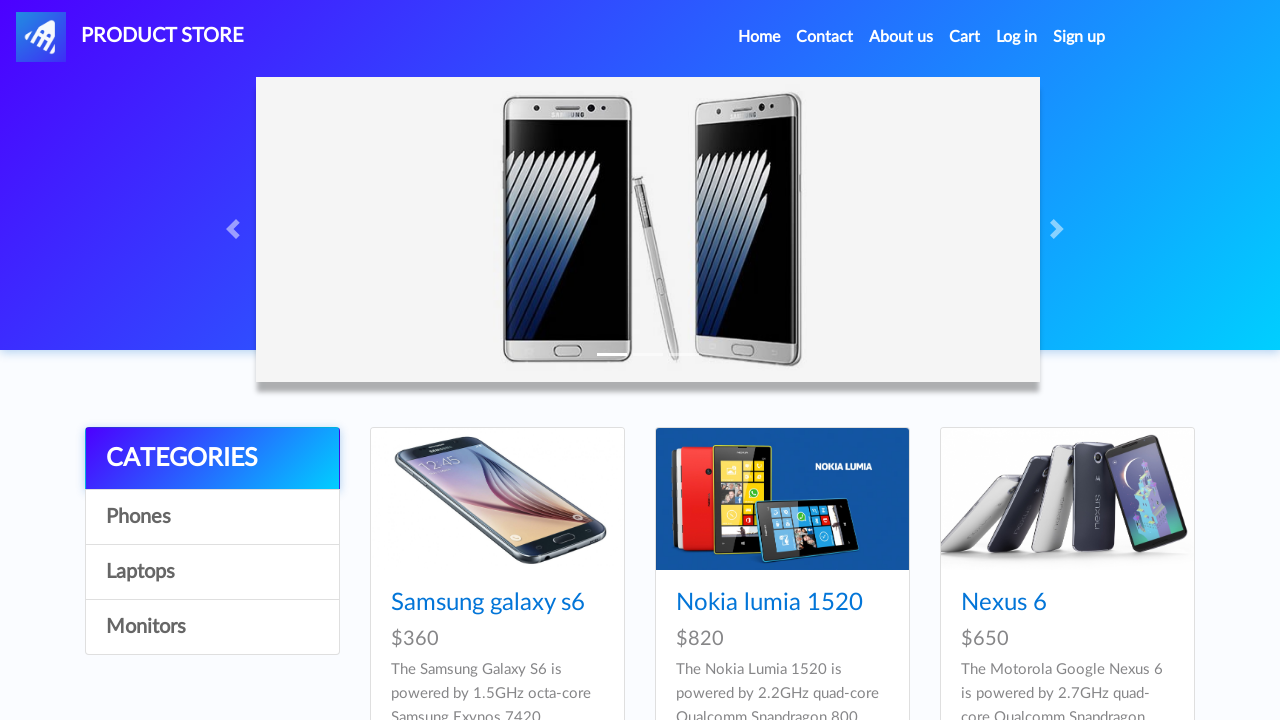

Retrieved product name: HTC One M9
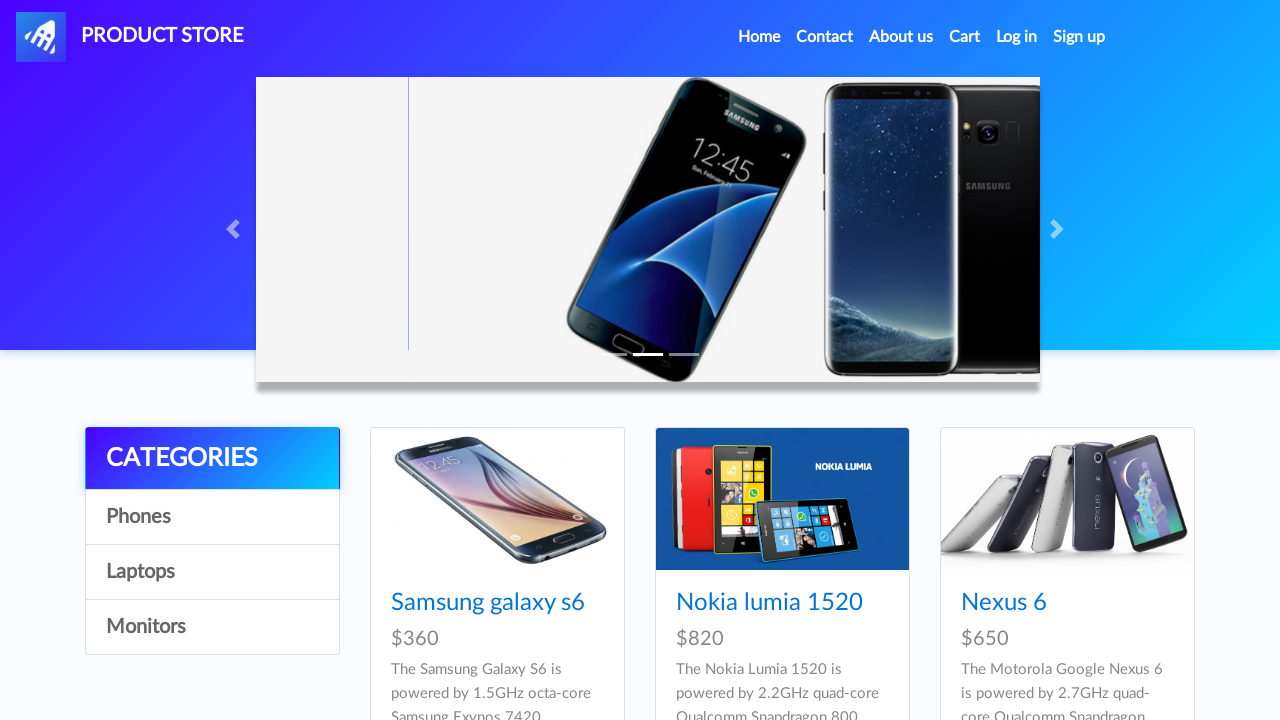

Retrieved product name: Sony vaio i5
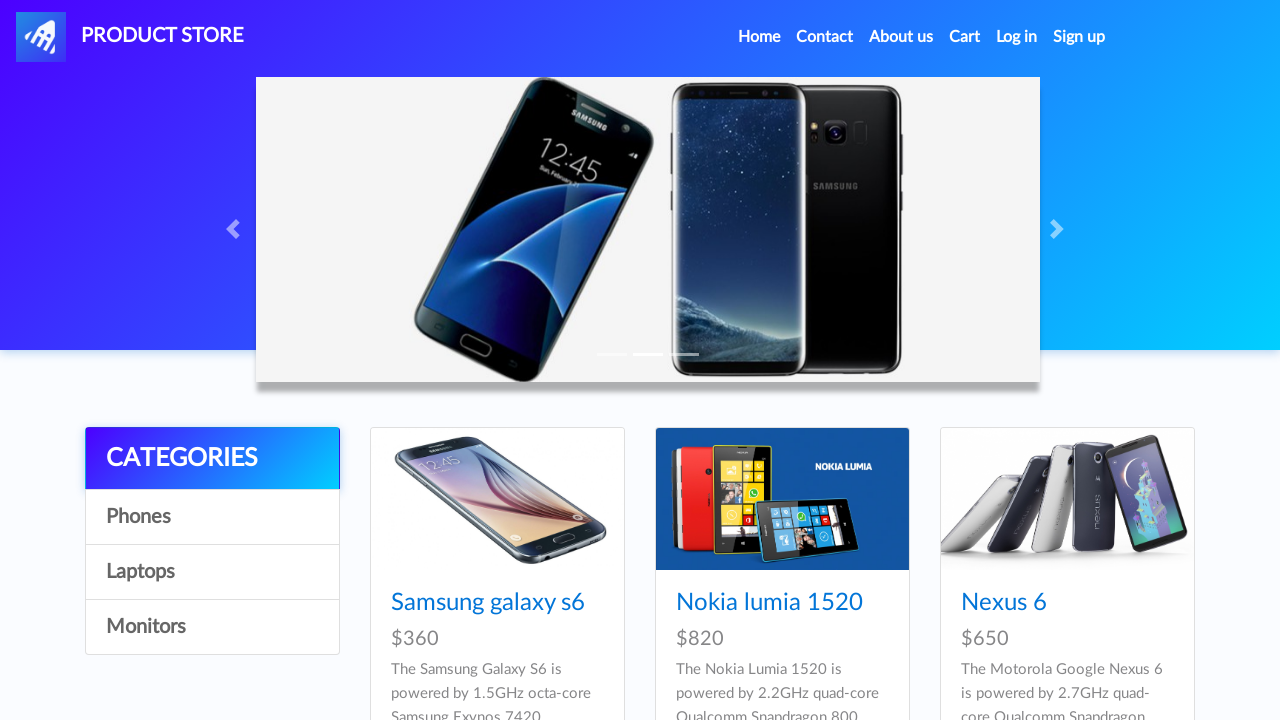

Retrieved product name: Sony vaio i7

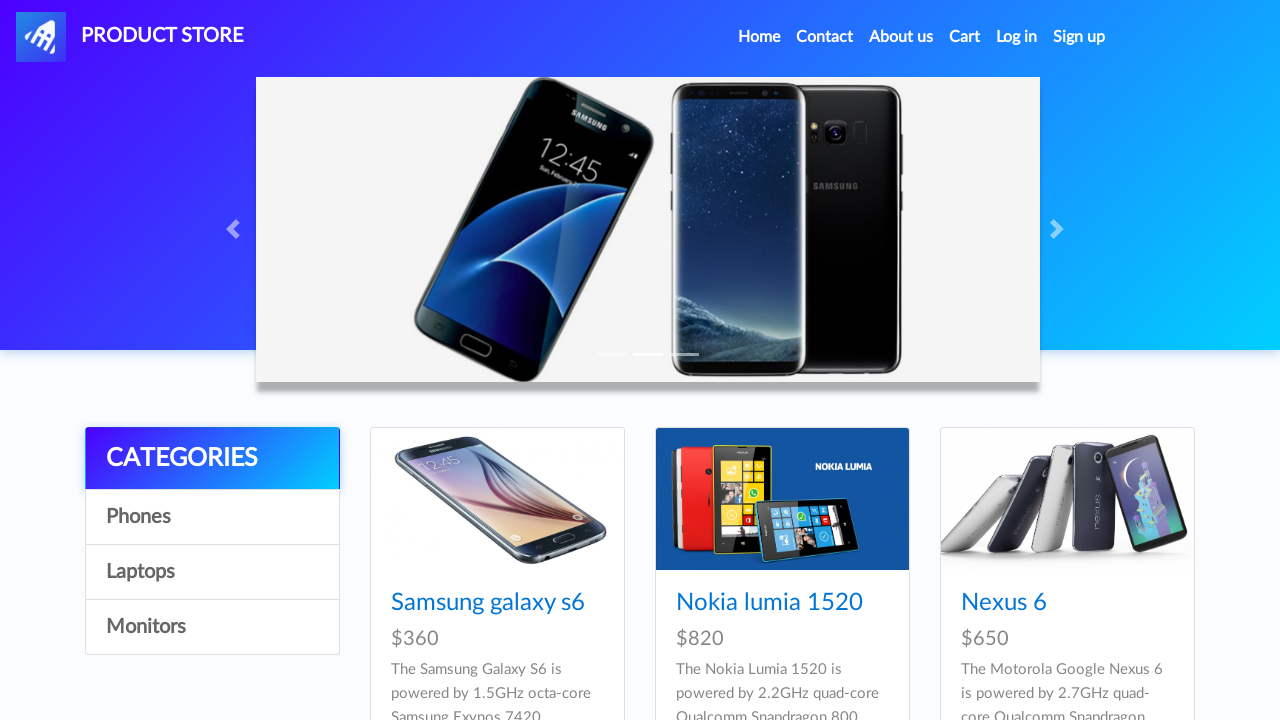

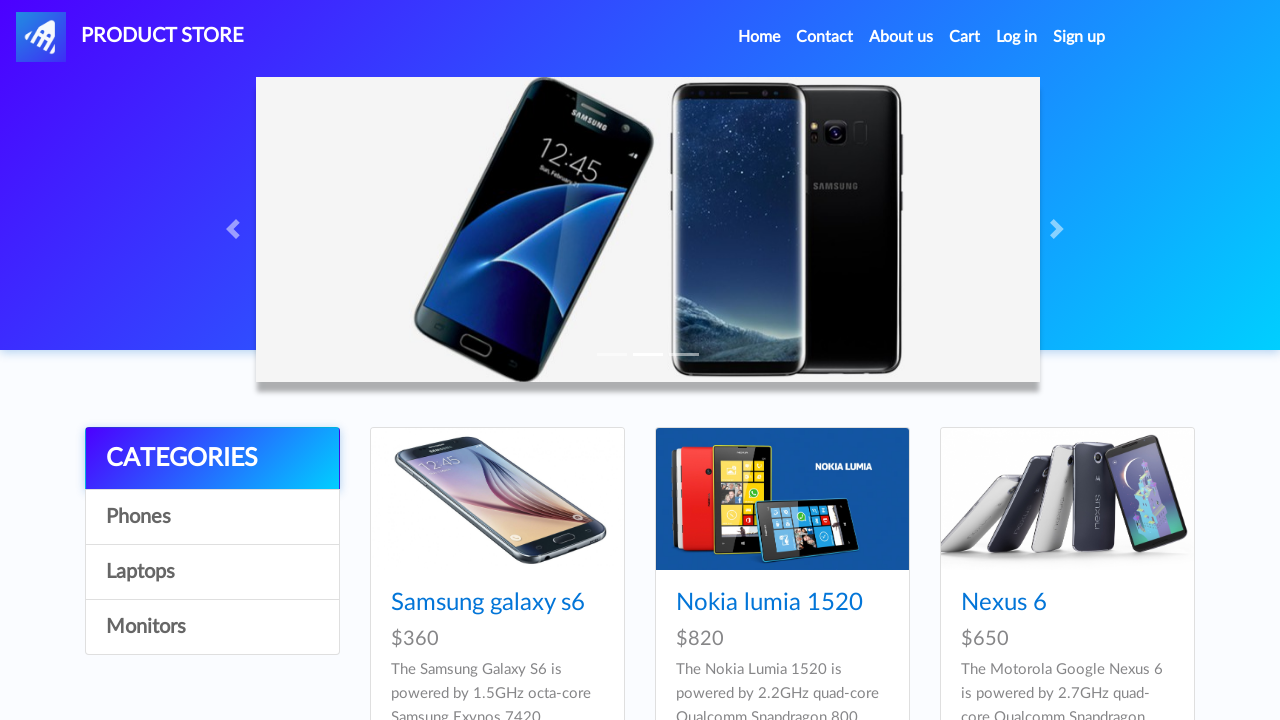